Tests clearing the complete state of all items by checking and unchecking toggle-all.

Starting URL: https://demo.playwright.dev/todomvc

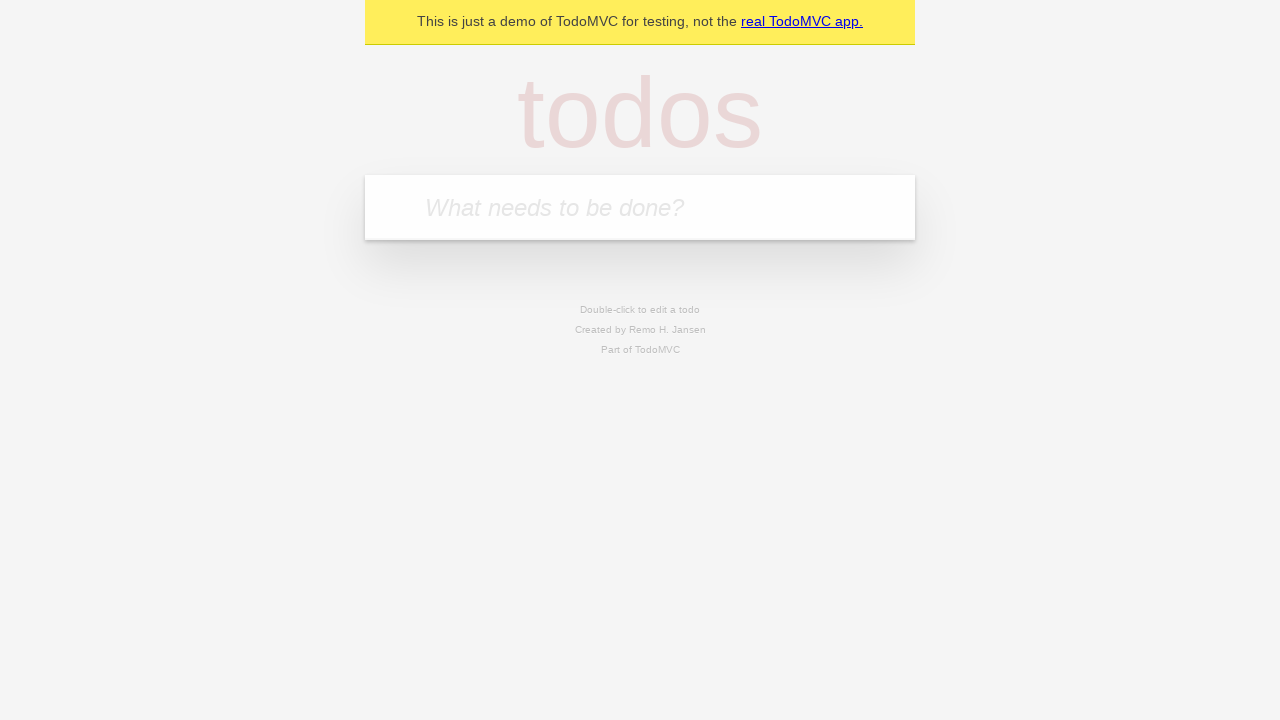

Filled new todo field with 'buy some cheese' on .new-todo
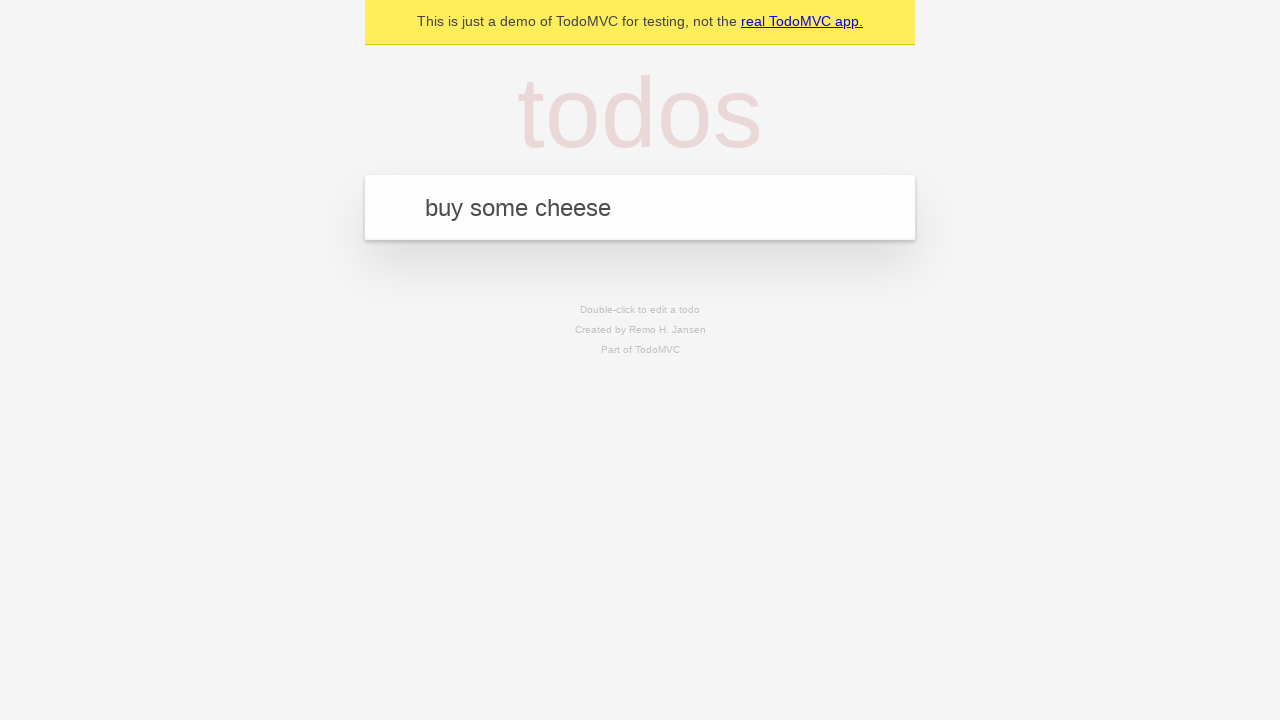

Pressed Enter to add first todo item on .new-todo
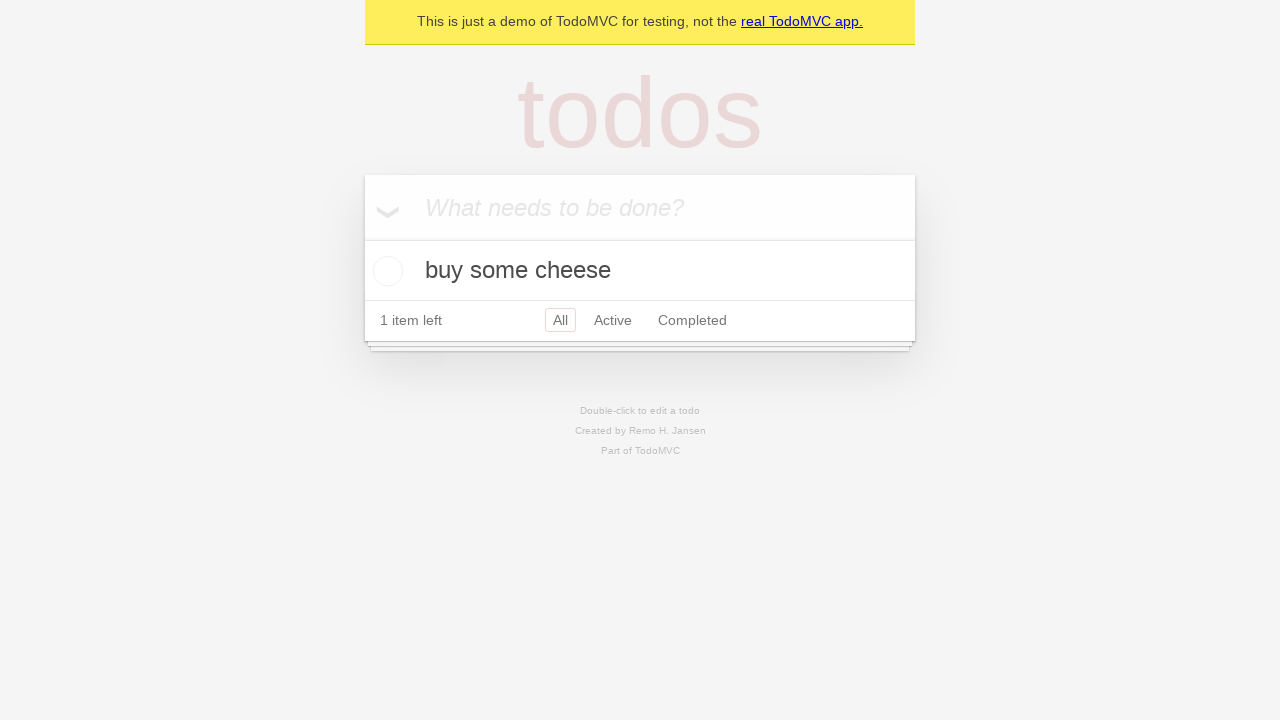

Filled new todo field with 'feed the cat' on .new-todo
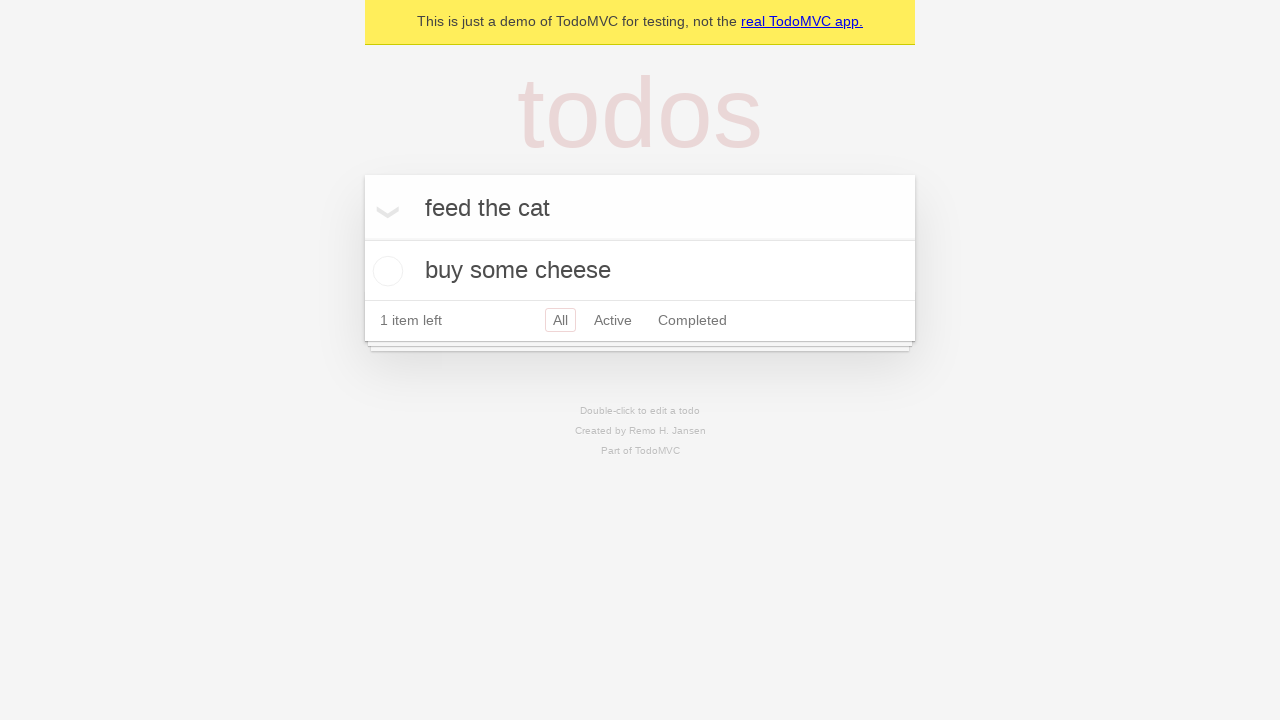

Pressed Enter to add second todo item on .new-todo
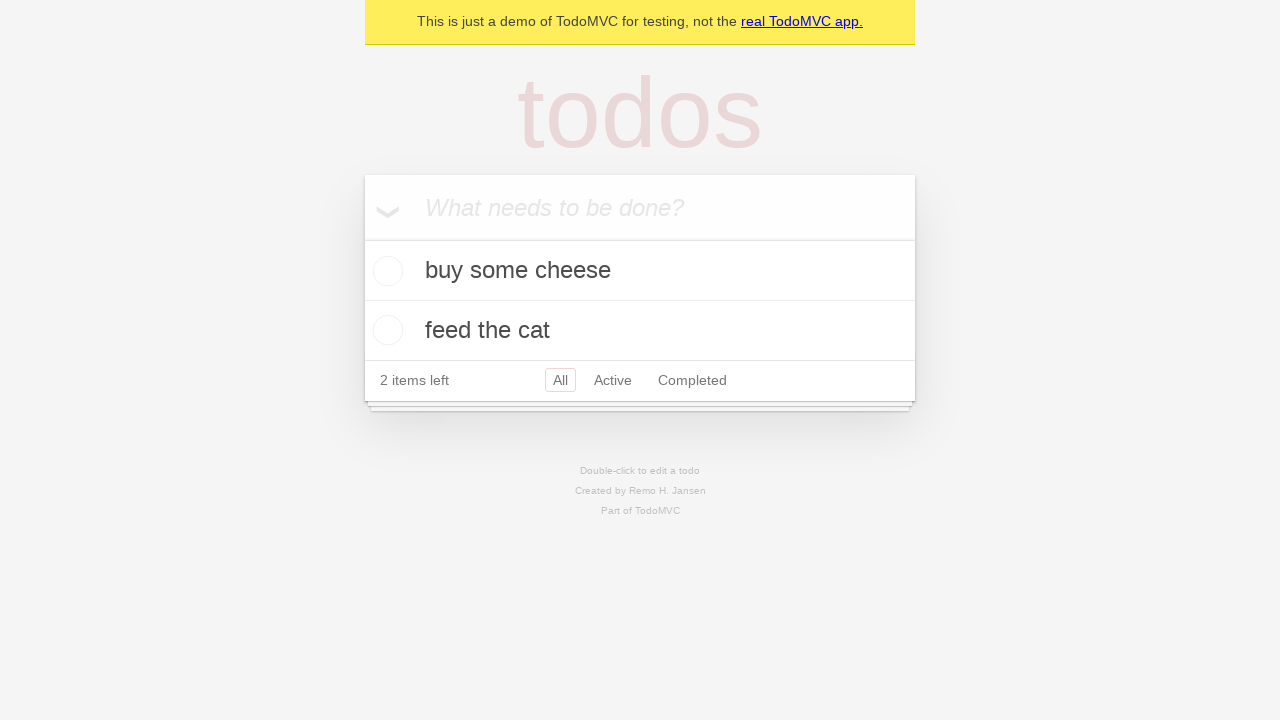

Filled new todo field with 'book a doctors appointment' on .new-todo
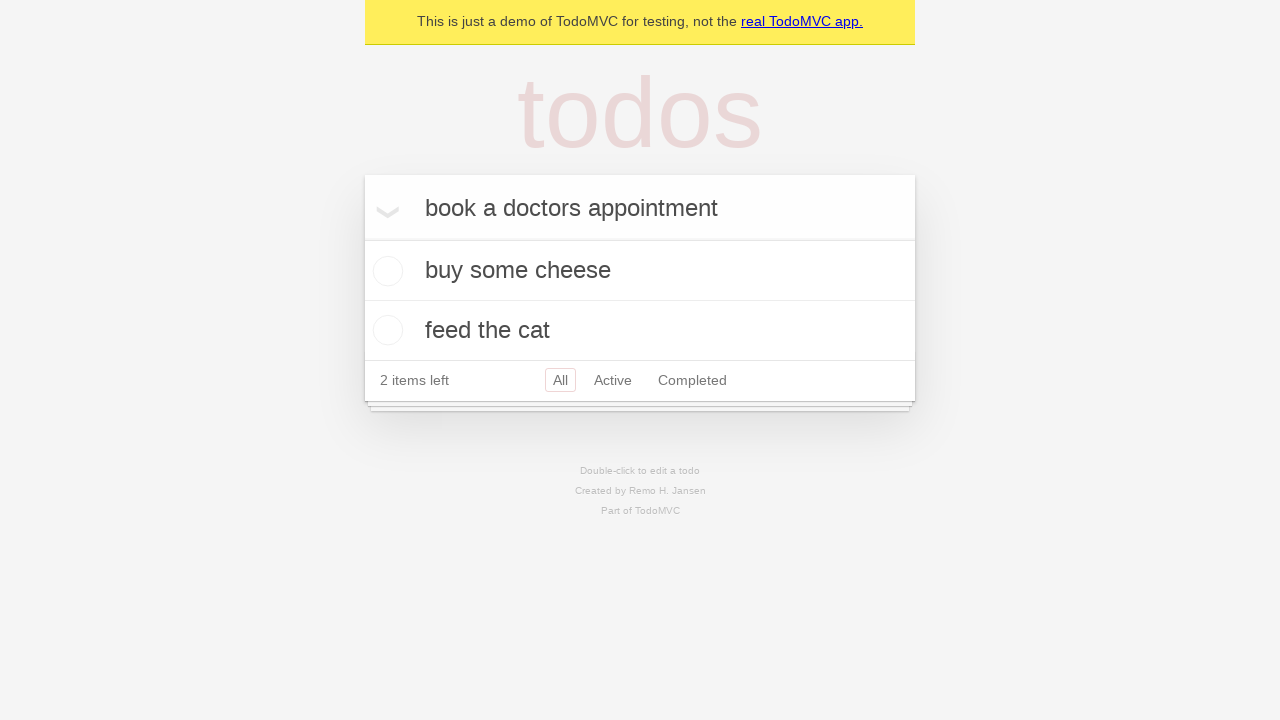

Pressed Enter to add third todo item on .new-todo
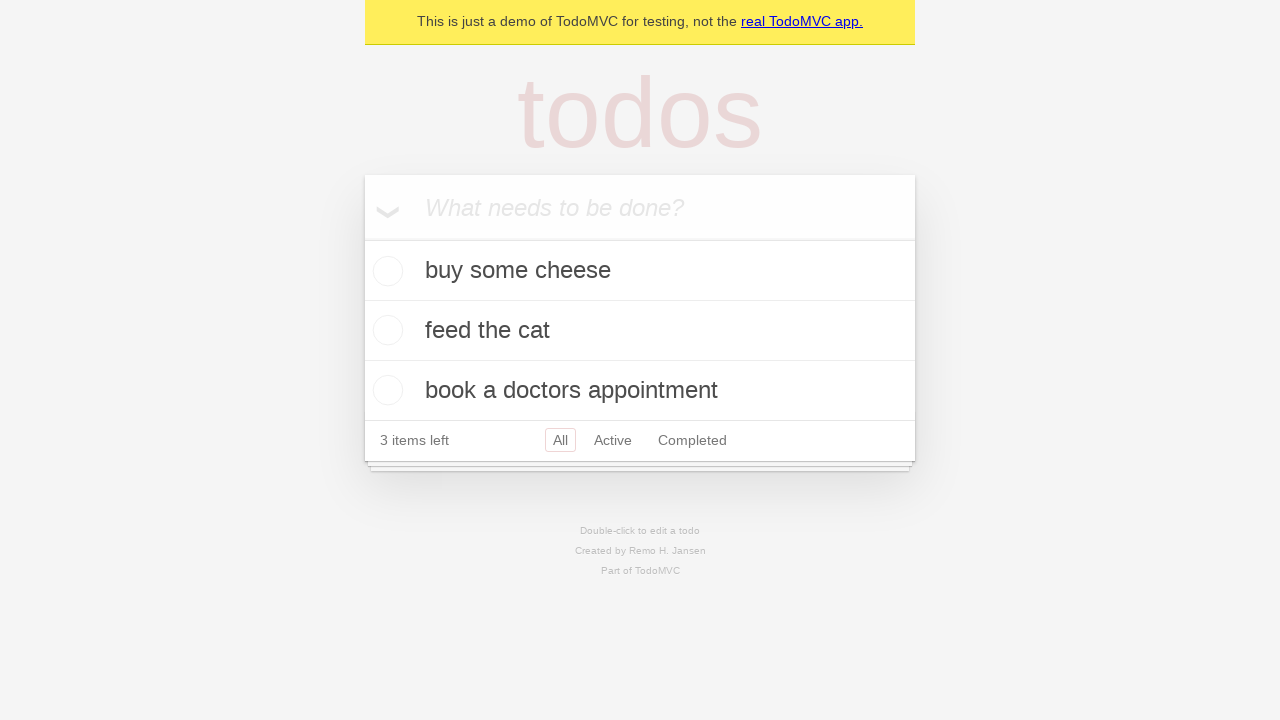

Waited for third todo item to appear in the list
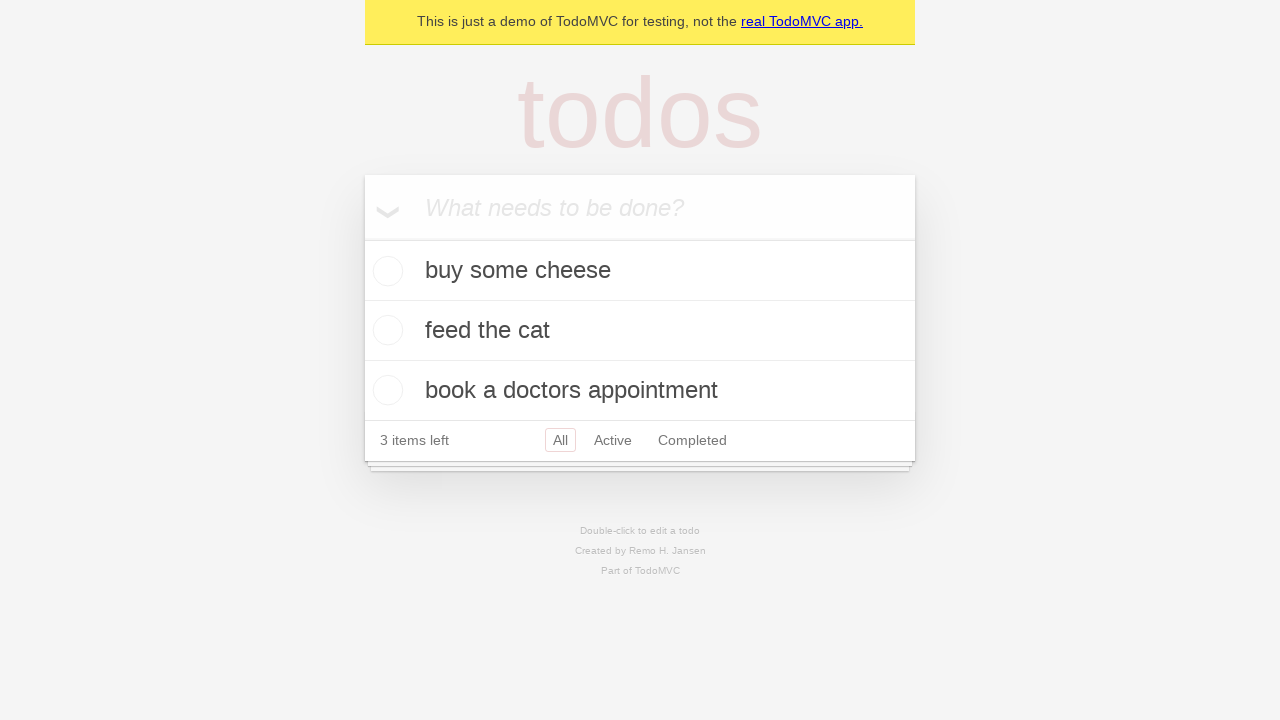

Checked toggle-all to mark all items as complete at (362, 238) on .toggle-all
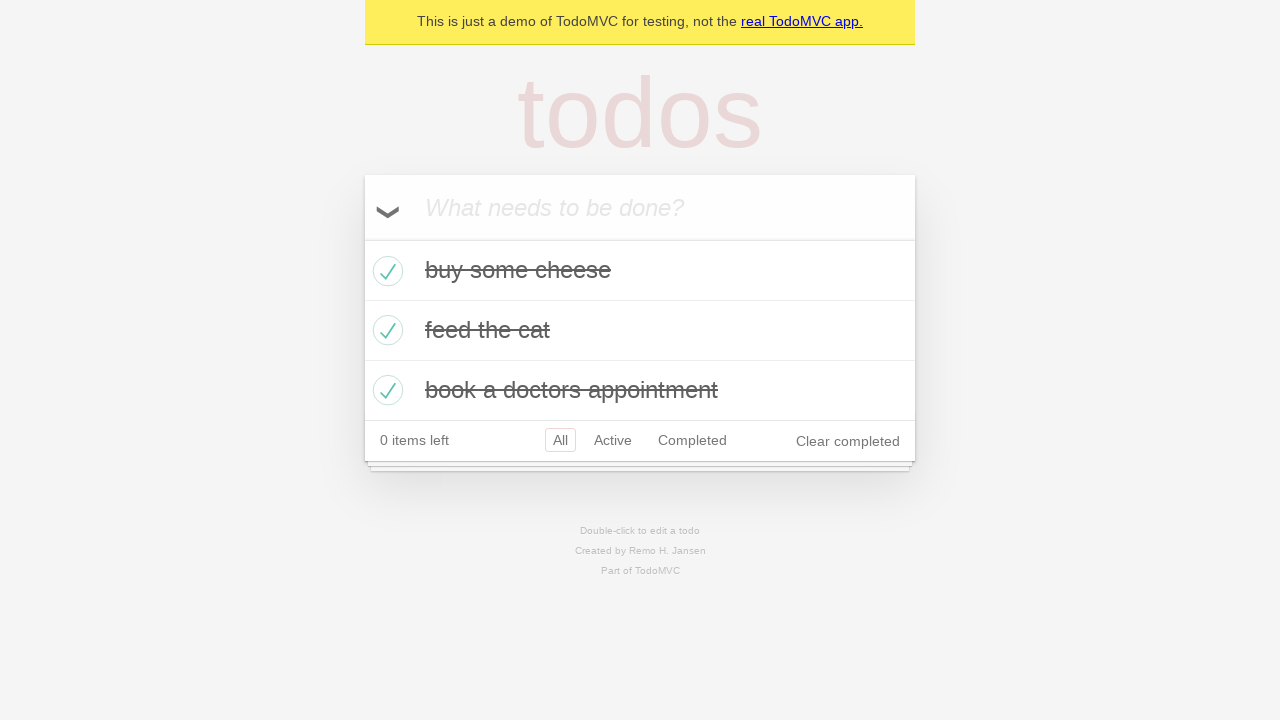

Unchecked toggle-all to clear the complete state of all items at (362, 238) on .toggle-all
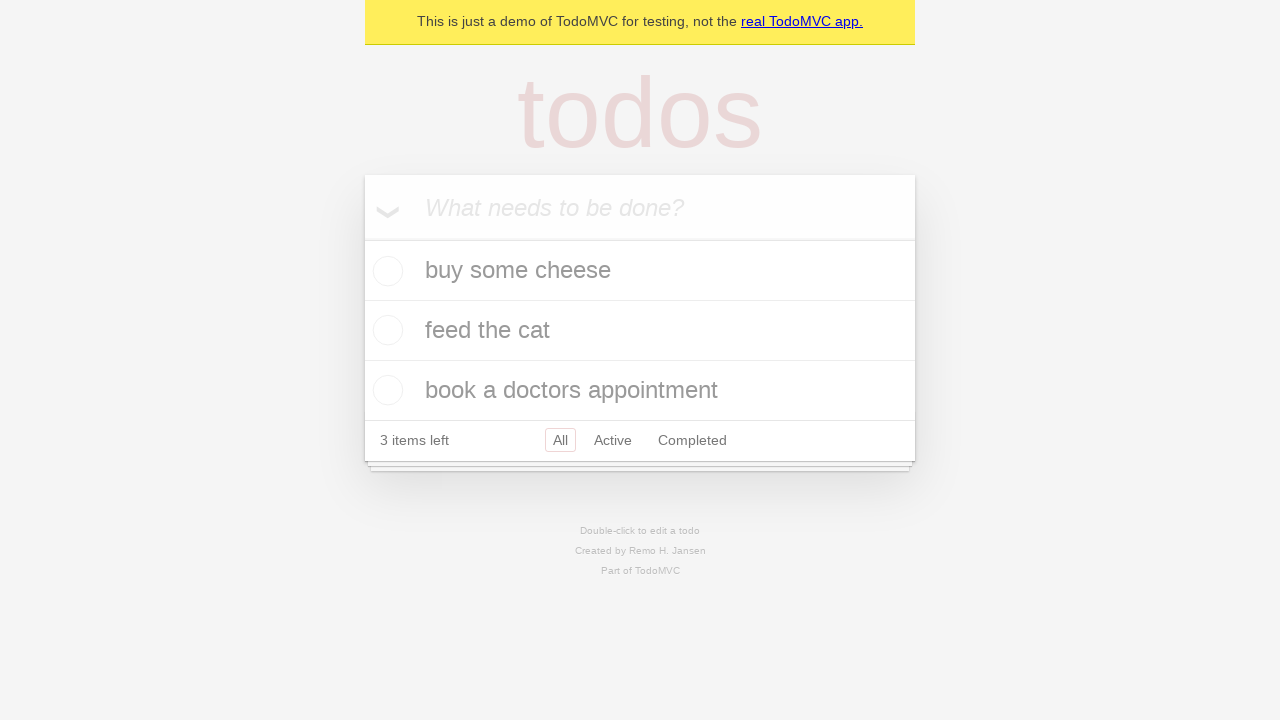

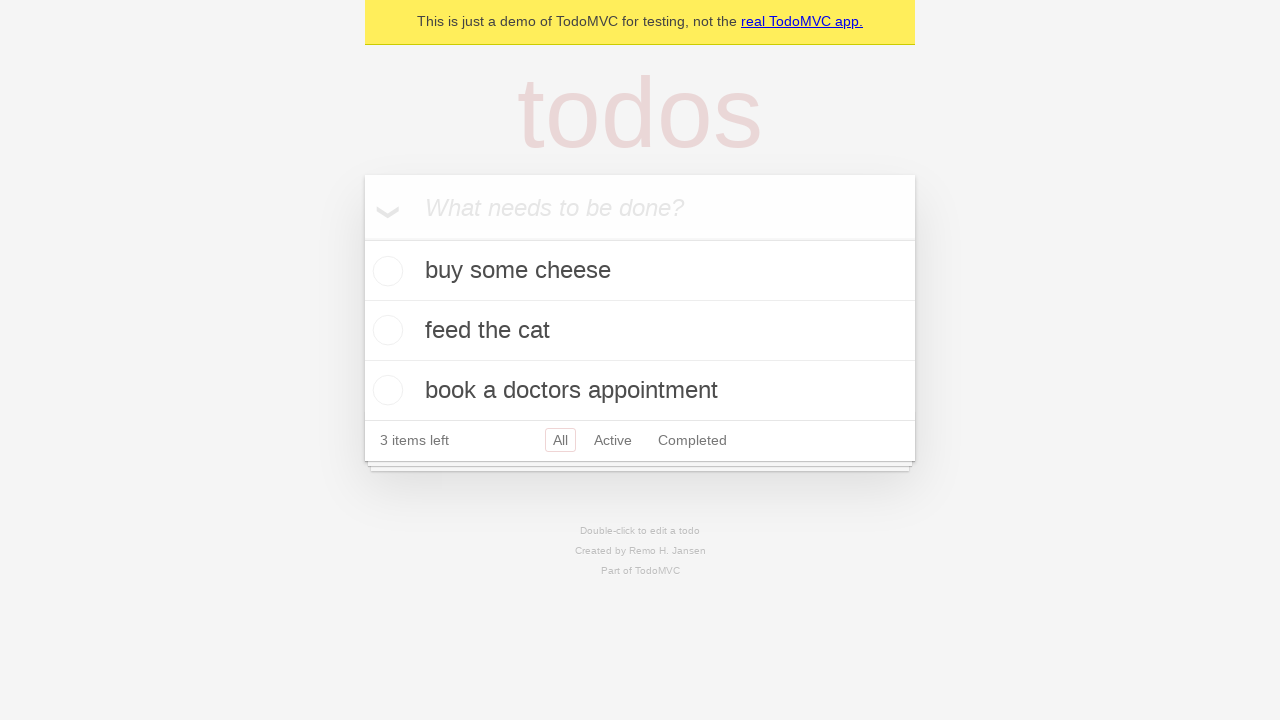